Tests JavaScript alert handling functionality by interacting with different types of alerts: simple alert, confirmation dialog, and prompt dialog

Starting URL: https://testpages.herokuapp.com/styled/alerts/alert-test.html

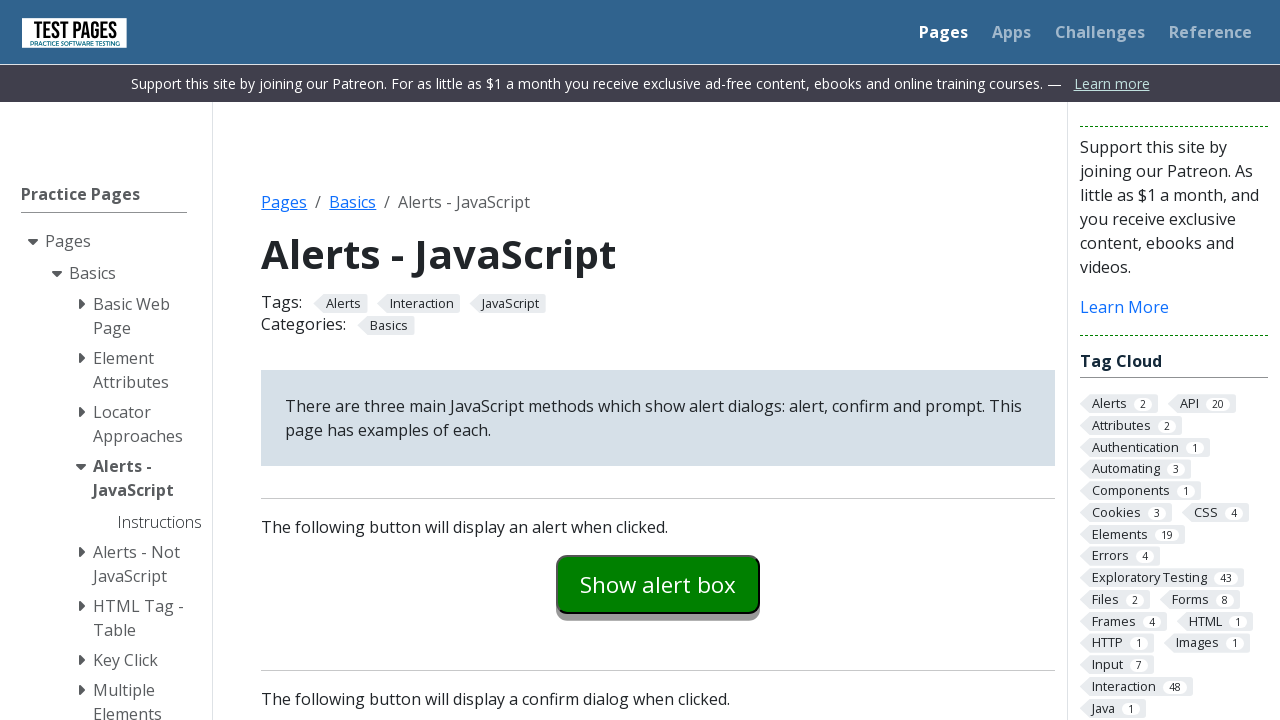

Clicked alert button to trigger simple alert at (658, 584) on #alertexamples
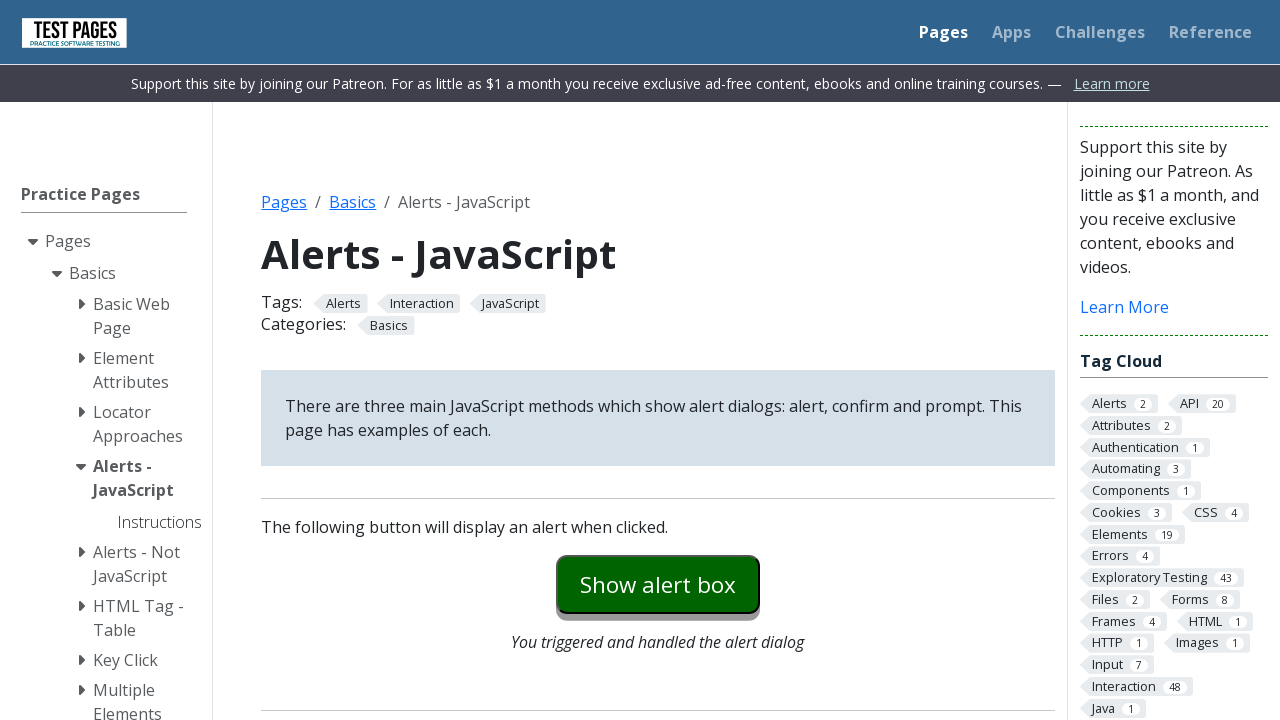

Set up listener to accept any dialogs
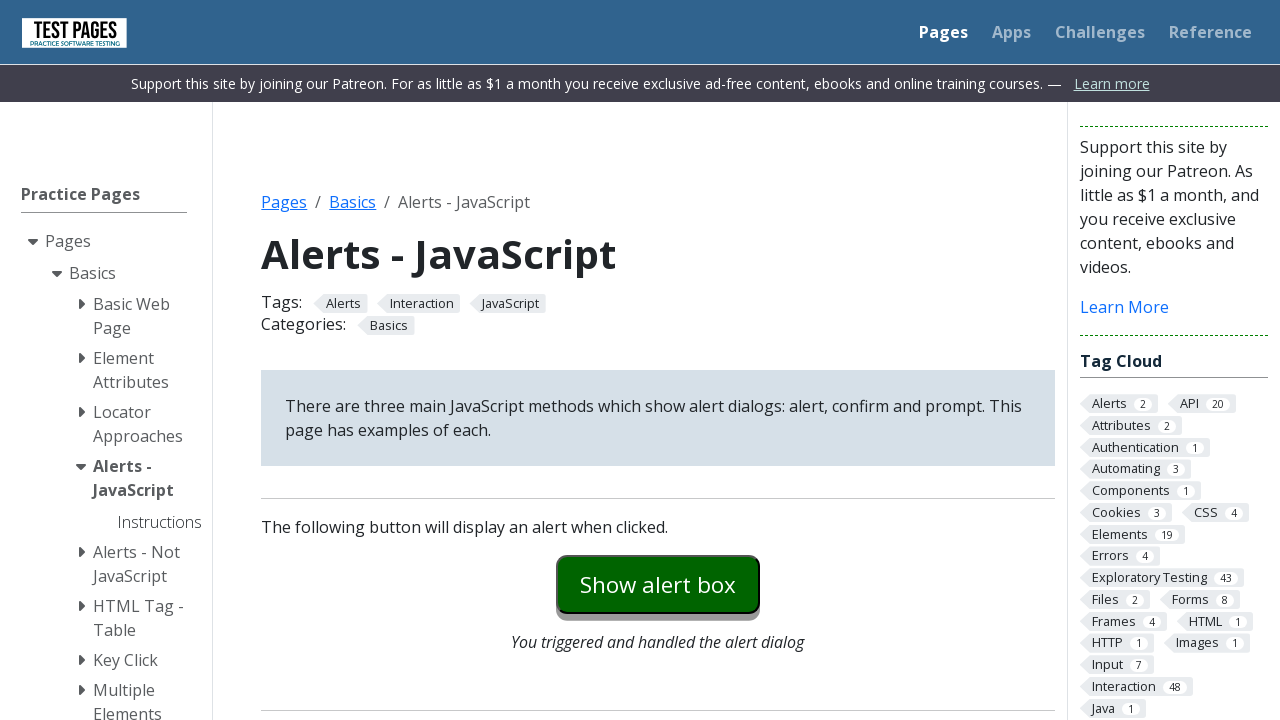

Clicked confirmation button to trigger confirmation dialog at (658, 360) on #confirmexample
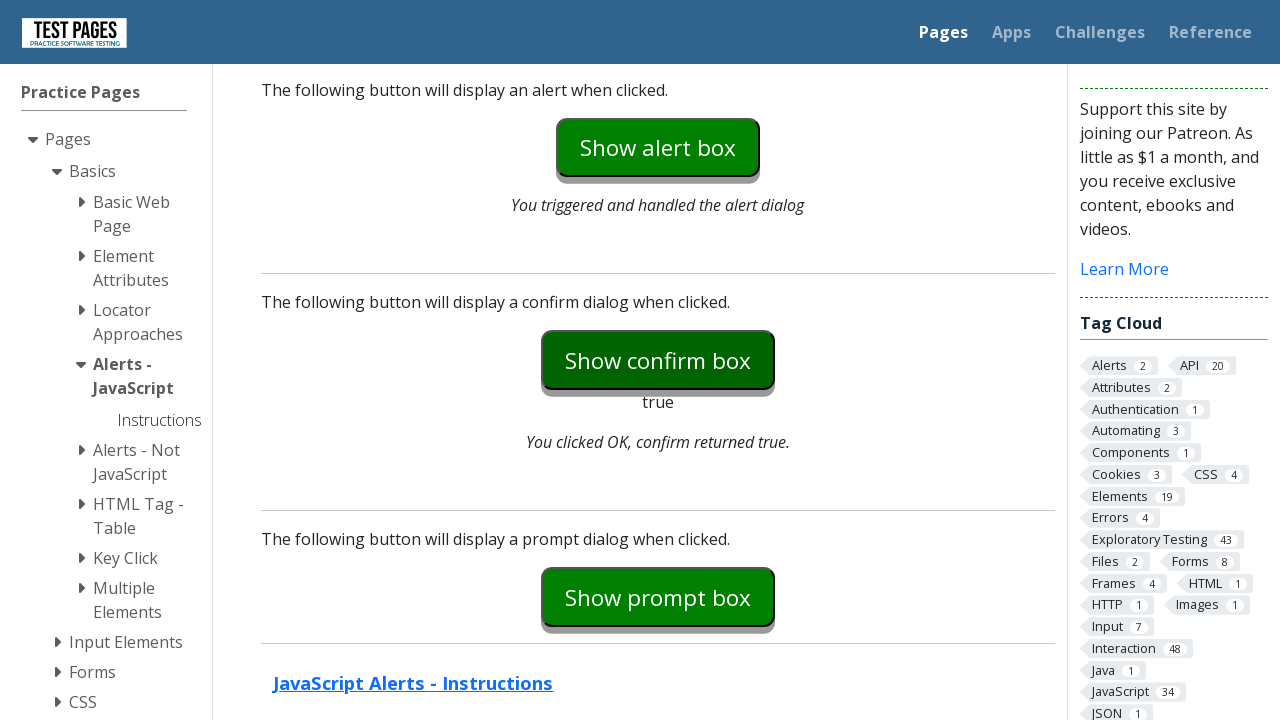

Set up one-time listener to dismiss the confirmation dialog
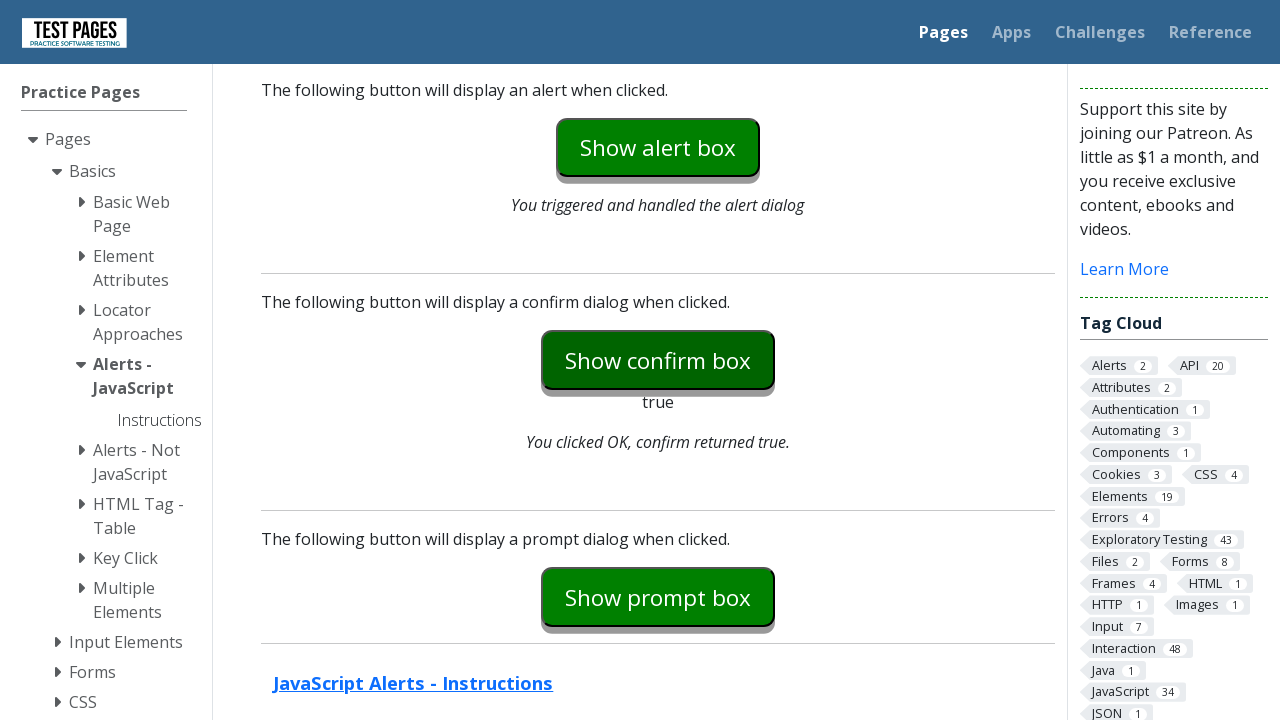

Set up one-time listener to accept prompt dialog with 'Tejas' input
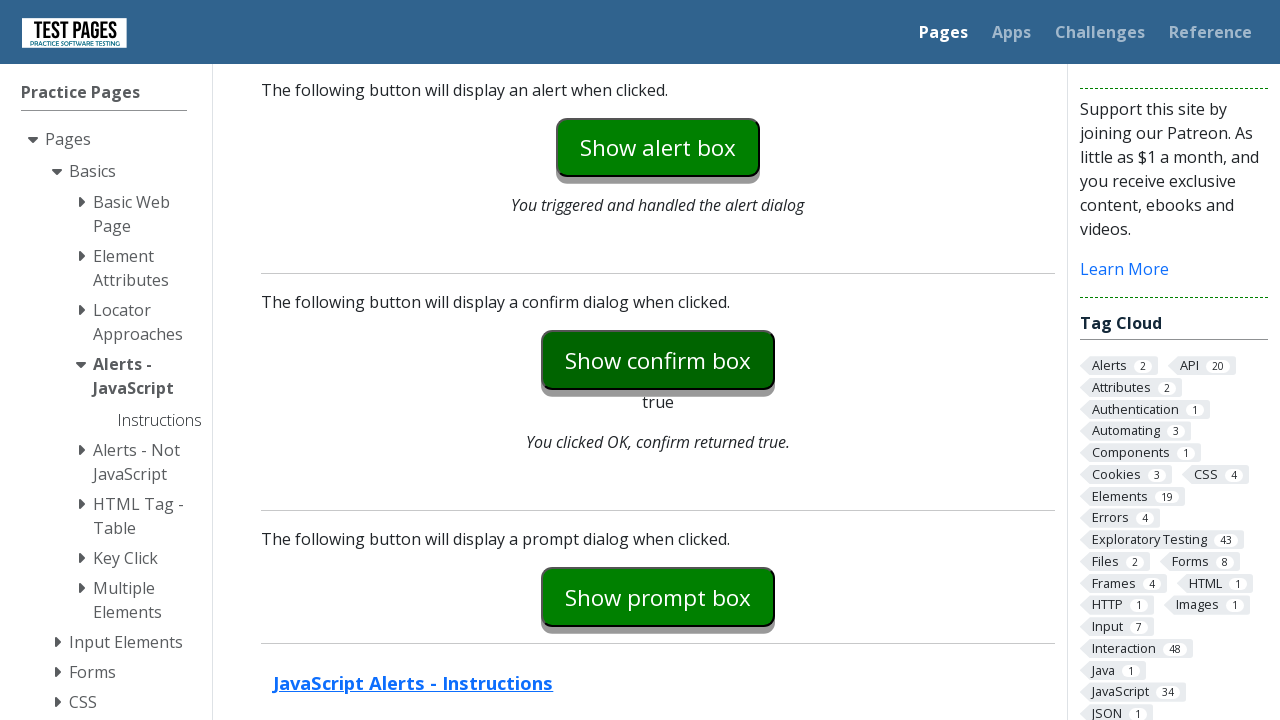

Clicked prompt button to trigger prompt dialog at (658, 597) on #promptexample
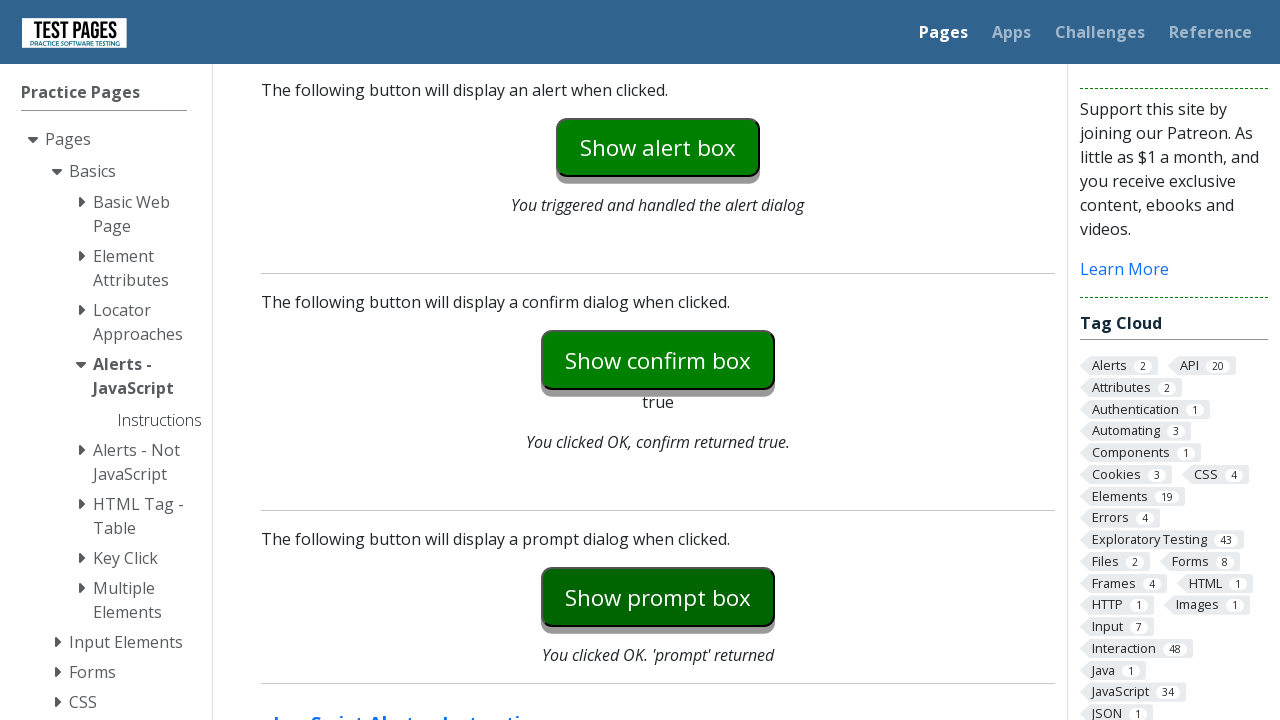

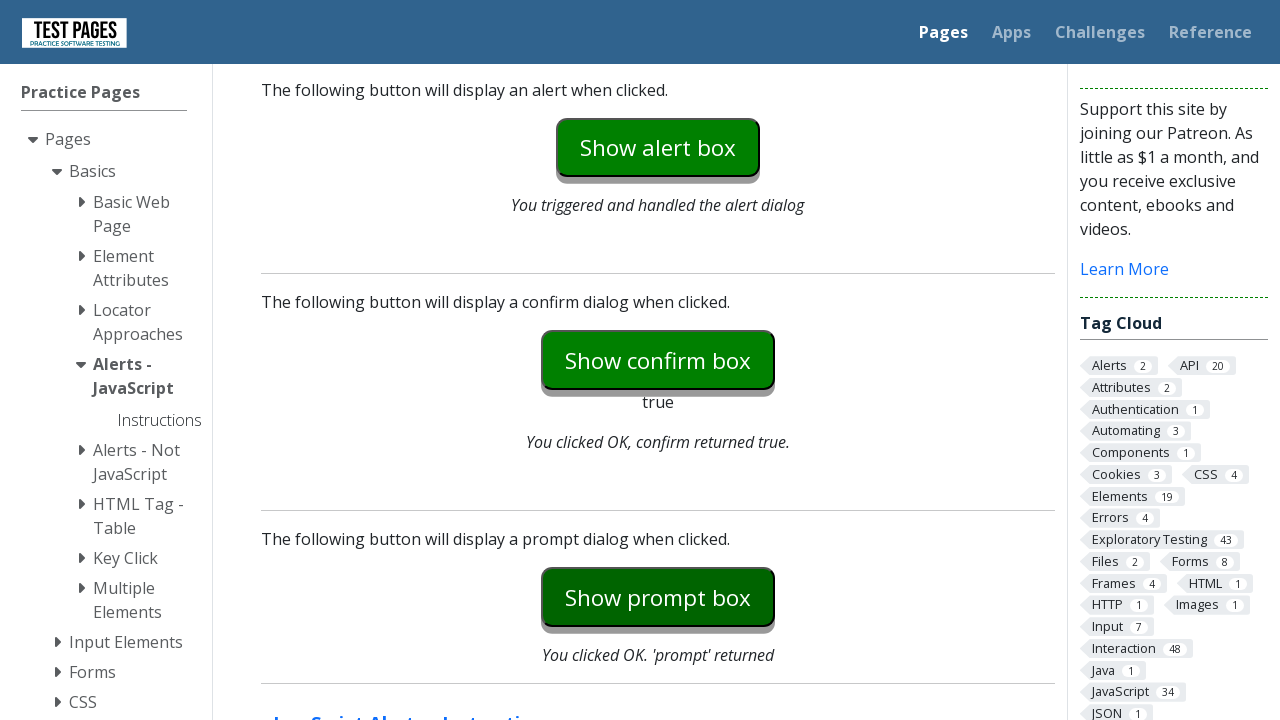